Tests clearing the complete state of all items by unchecking the toggle all checkbox

Starting URL: https://demo.playwright.dev/todomvc

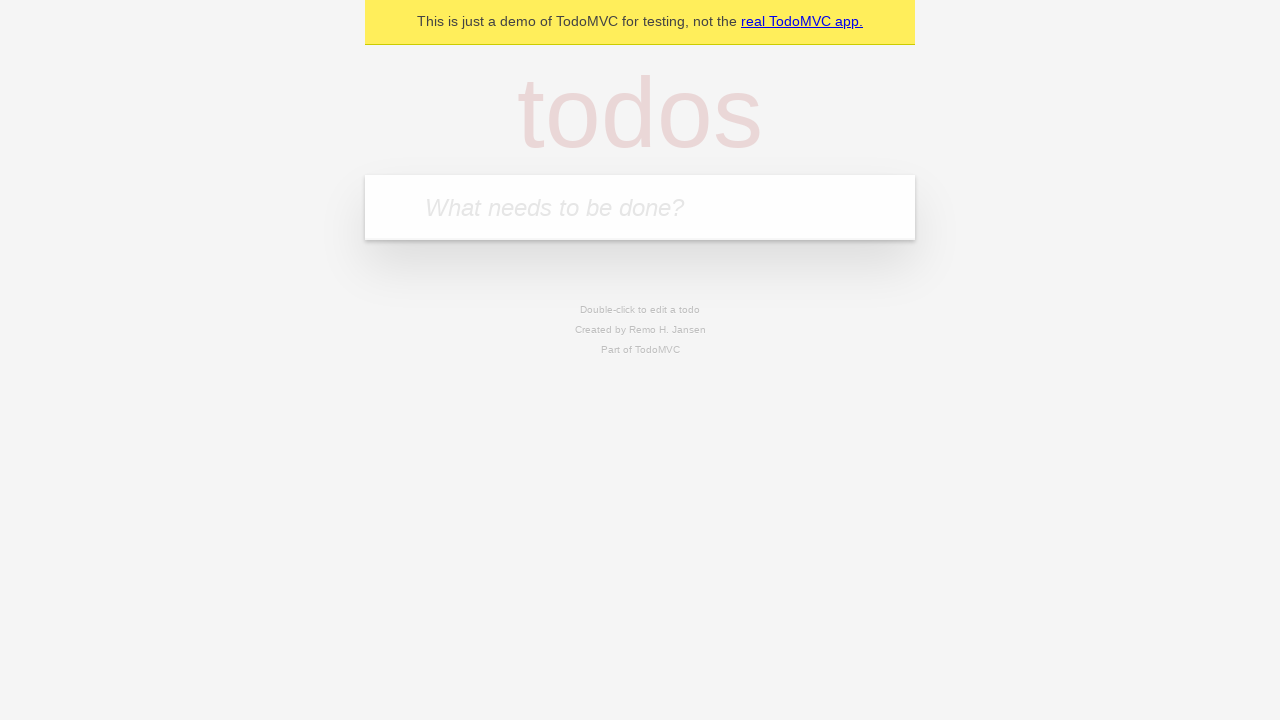

Filled todo input with 'buy some cheese' on internal:attr=[placeholder="What needs to be done?"i]
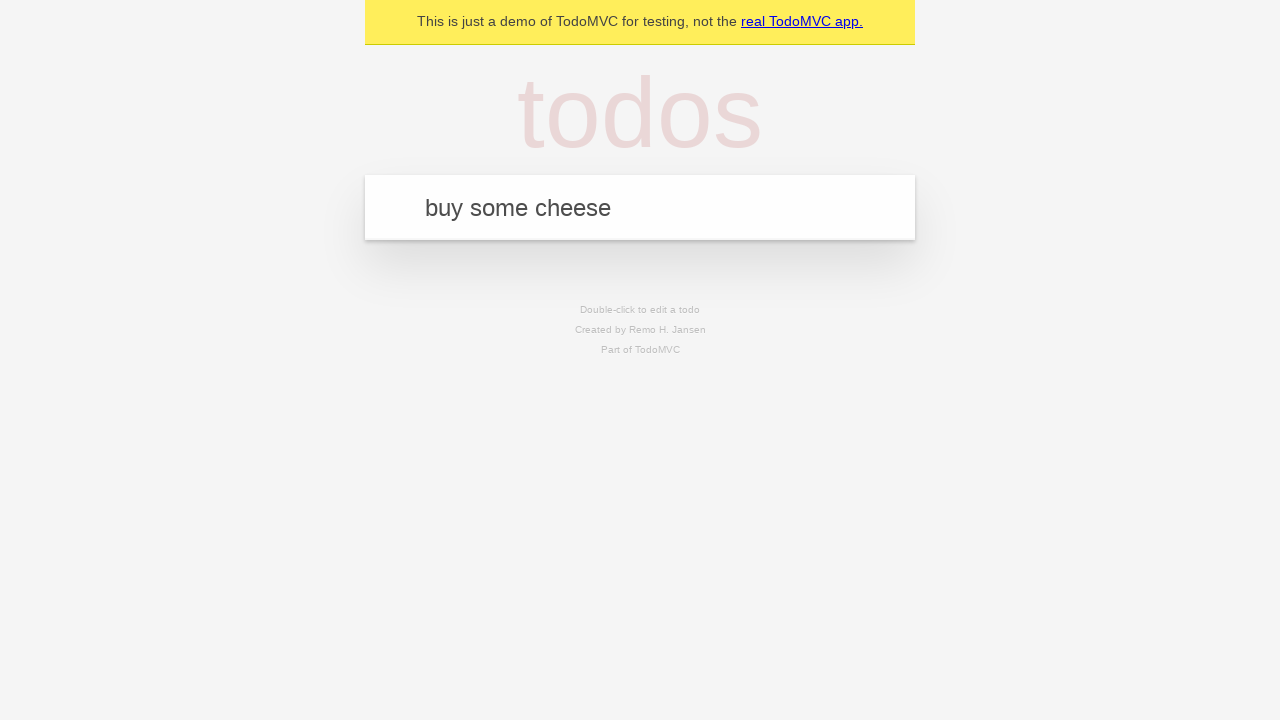

Pressed Enter to add first todo on internal:attr=[placeholder="What needs to be done?"i]
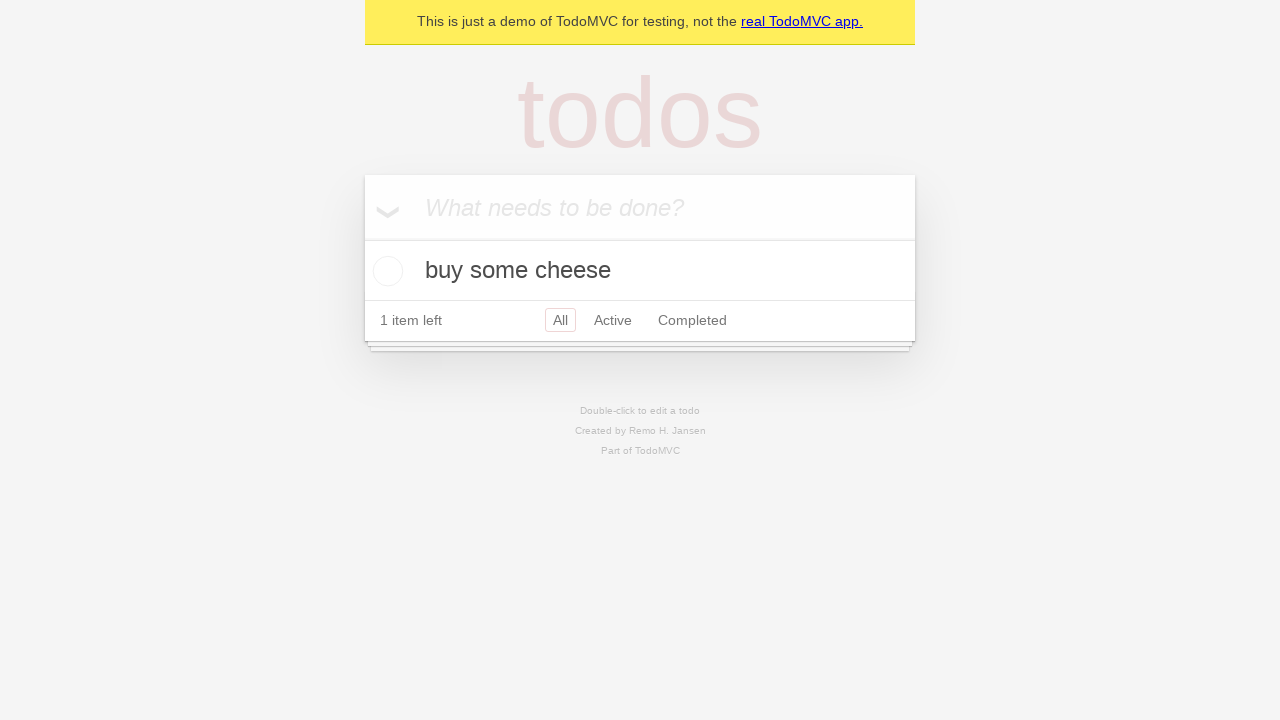

Filled todo input with 'feed the cat' on internal:attr=[placeholder="What needs to be done?"i]
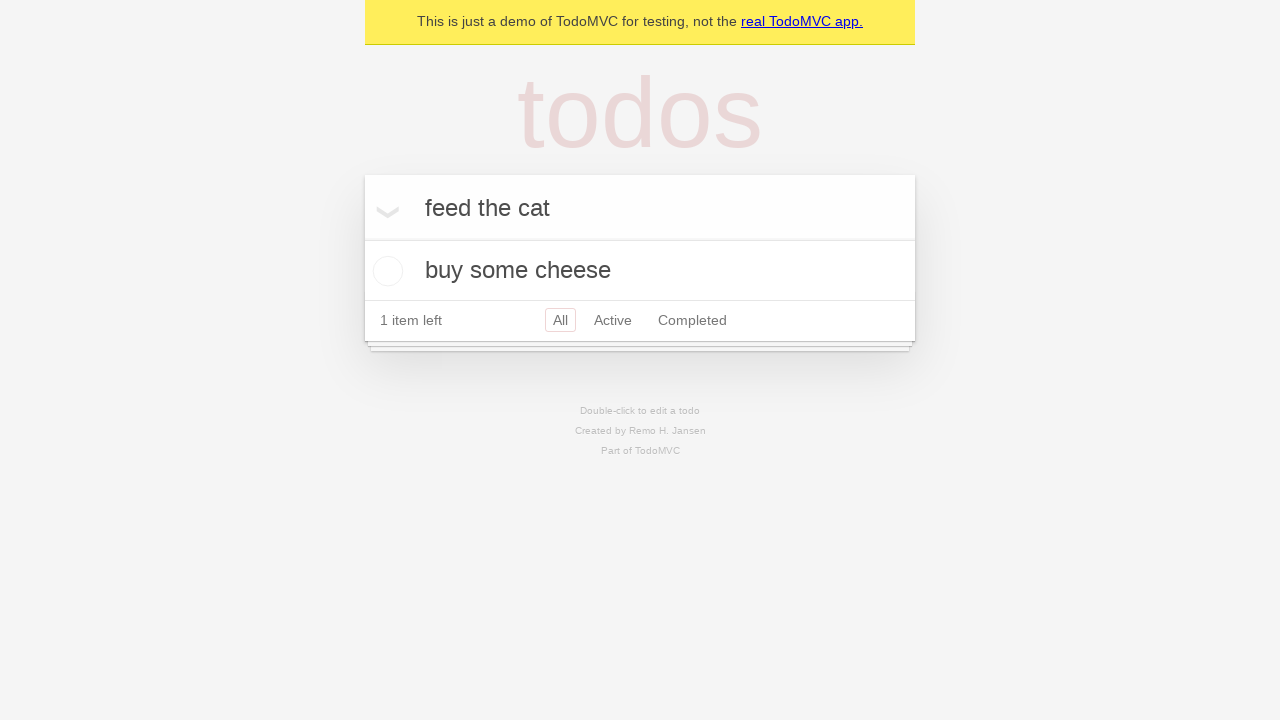

Pressed Enter to add second todo on internal:attr=[placeholder="What needs to be done?"i]
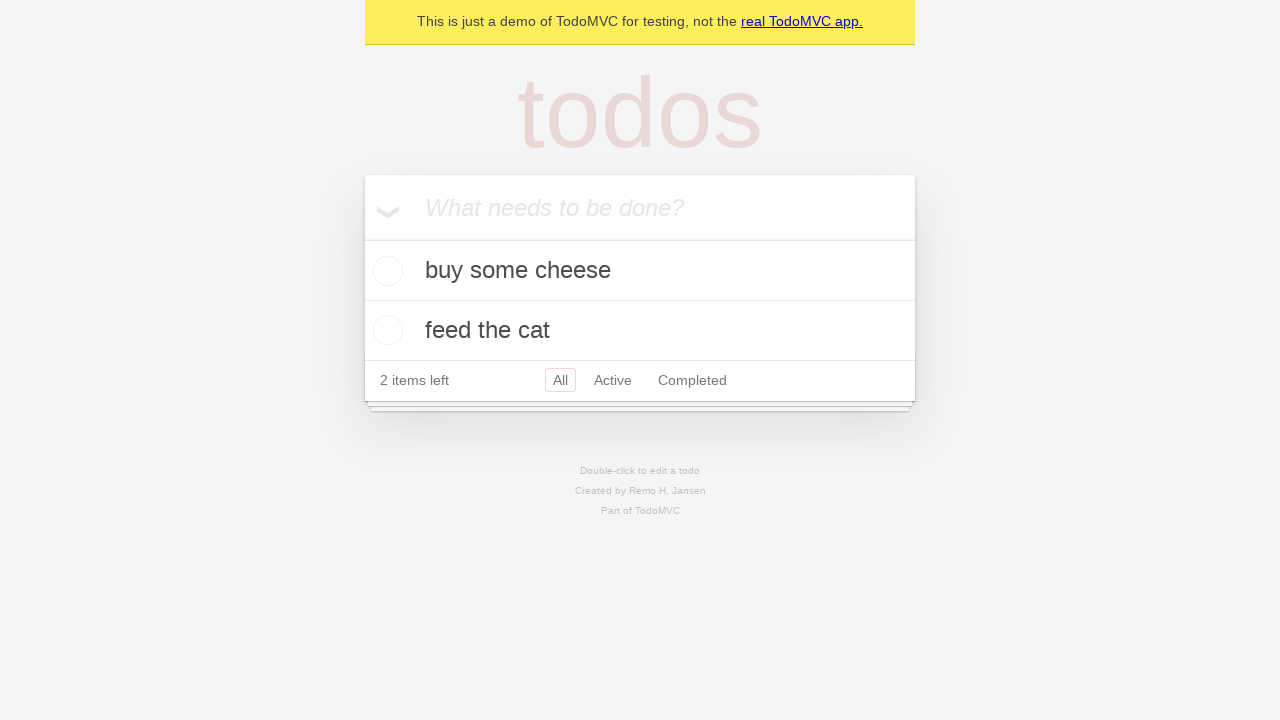

Filled todo input with 'book a doctors appointment' on internal:attr=[placeholder="What needs to be done?"i]
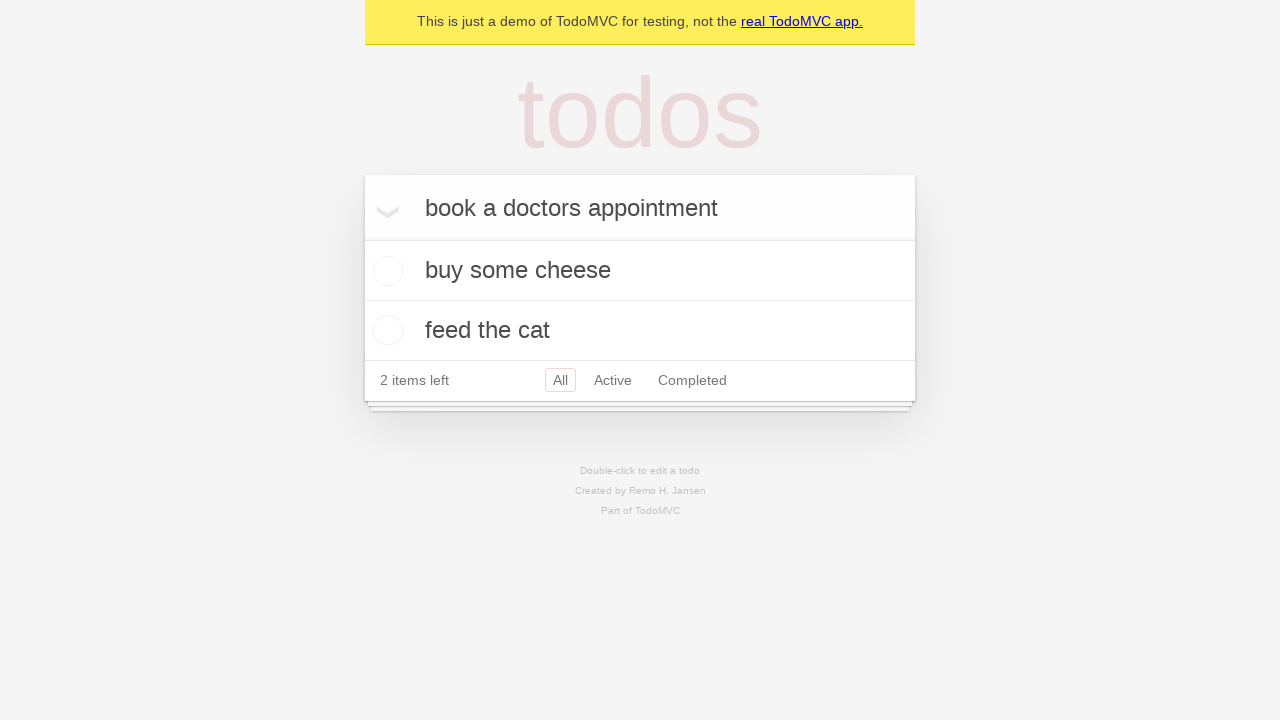

Pressed Enter to add third todo on internal:attr=[placeholder="What needs to be done?"i]
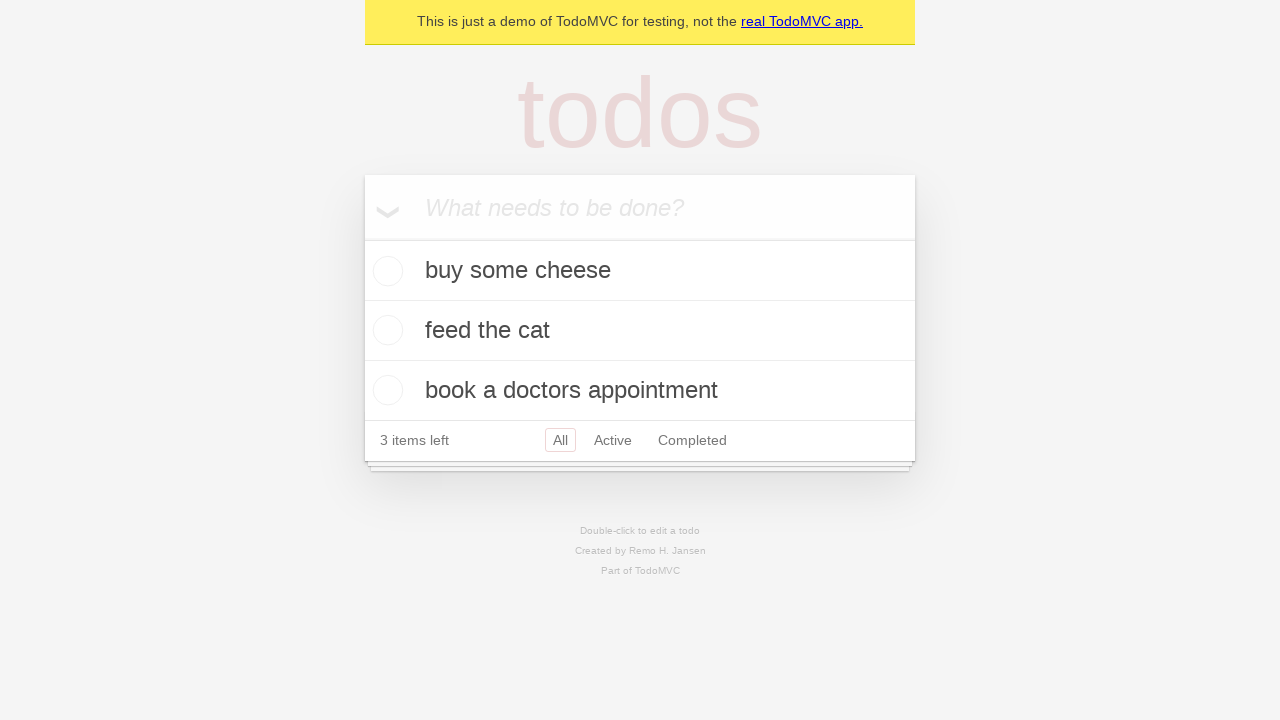

Checked toggle all checkbox to mark all todos as complete at (362, 238) on internal:label="Mark all as complete"i
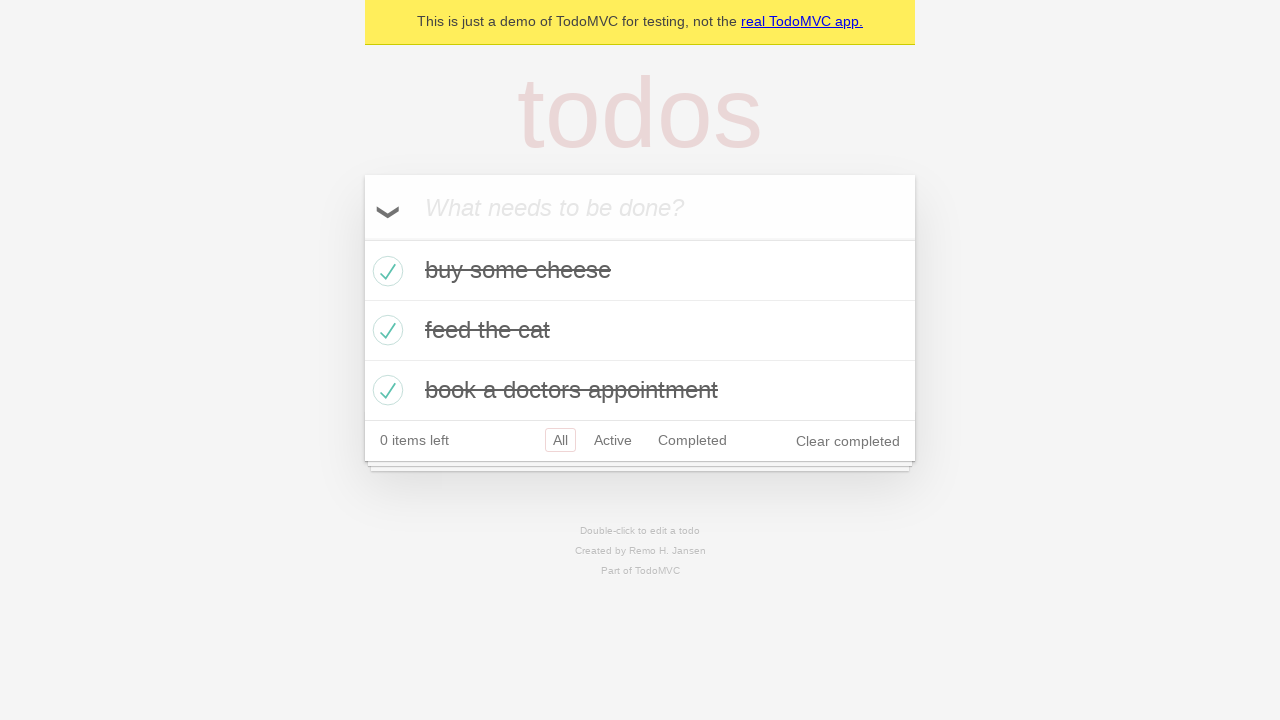

Unchecked toggle all checkbox to clear complete state of all todos at (362, 238) on internal:label="Mark all as complete"i
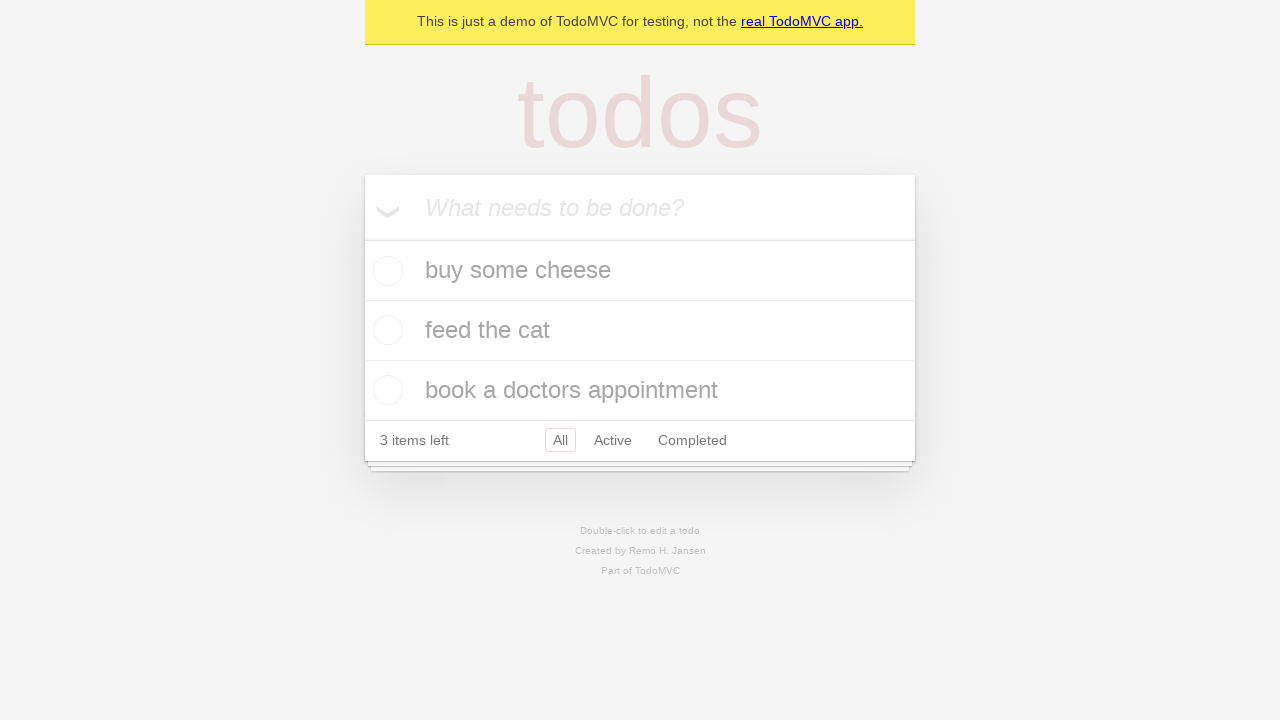

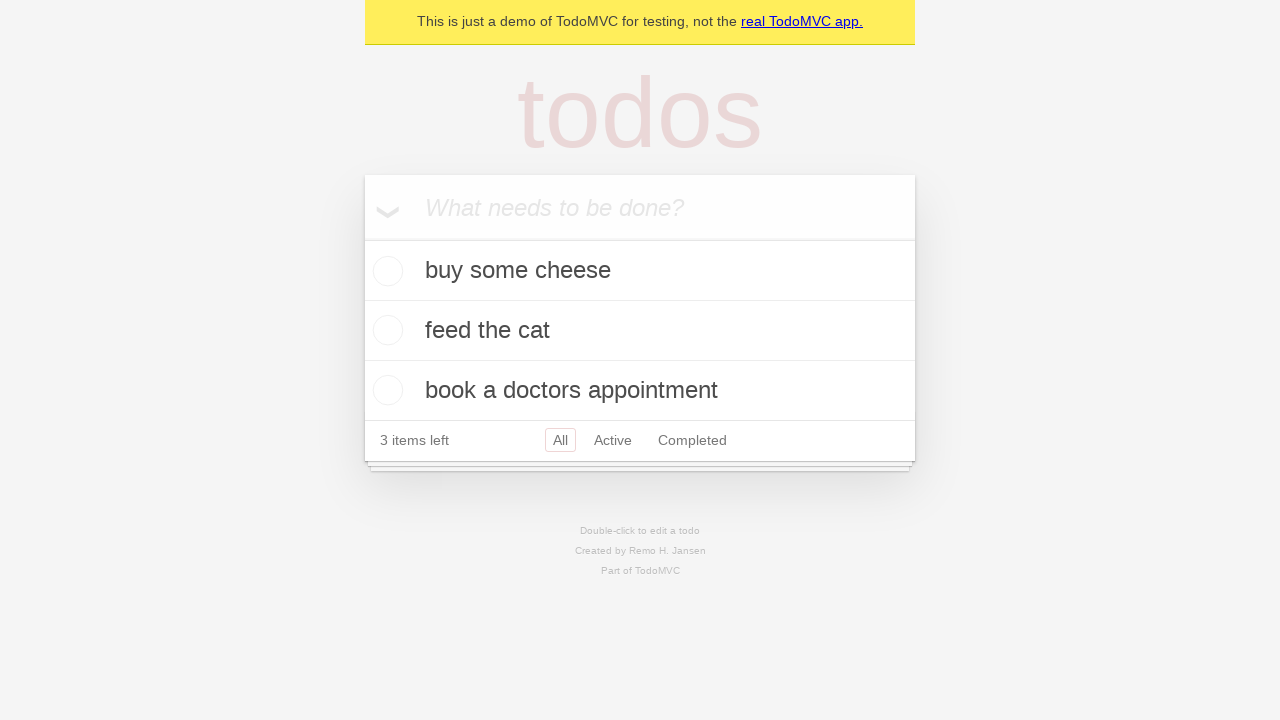